Tests registration form with invalid email format and verifies appropriate error messages are displayed

Starting URL: https://alada.vn/tai-khoan/dang-ky.html

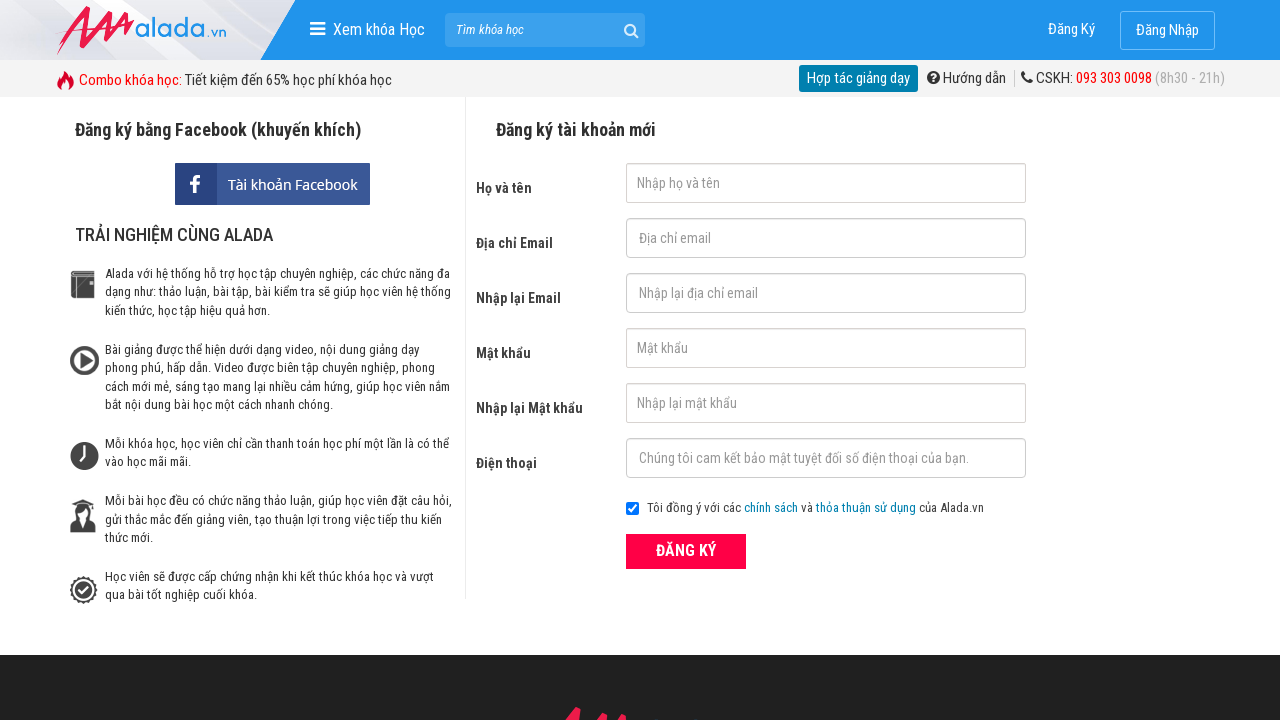

Filled first name field with 'Bella' on input[id='txtFirstname']
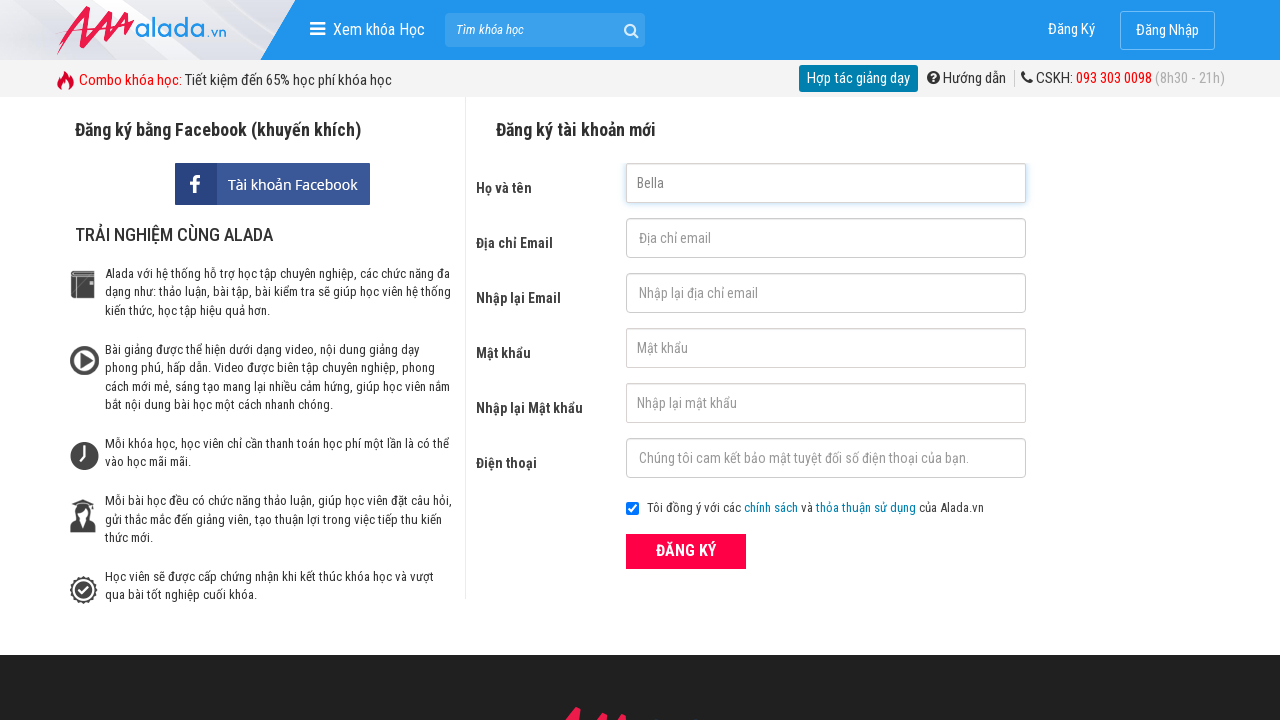

Filled email field with invalid format '1234@.com' on input[id='txtEmail']
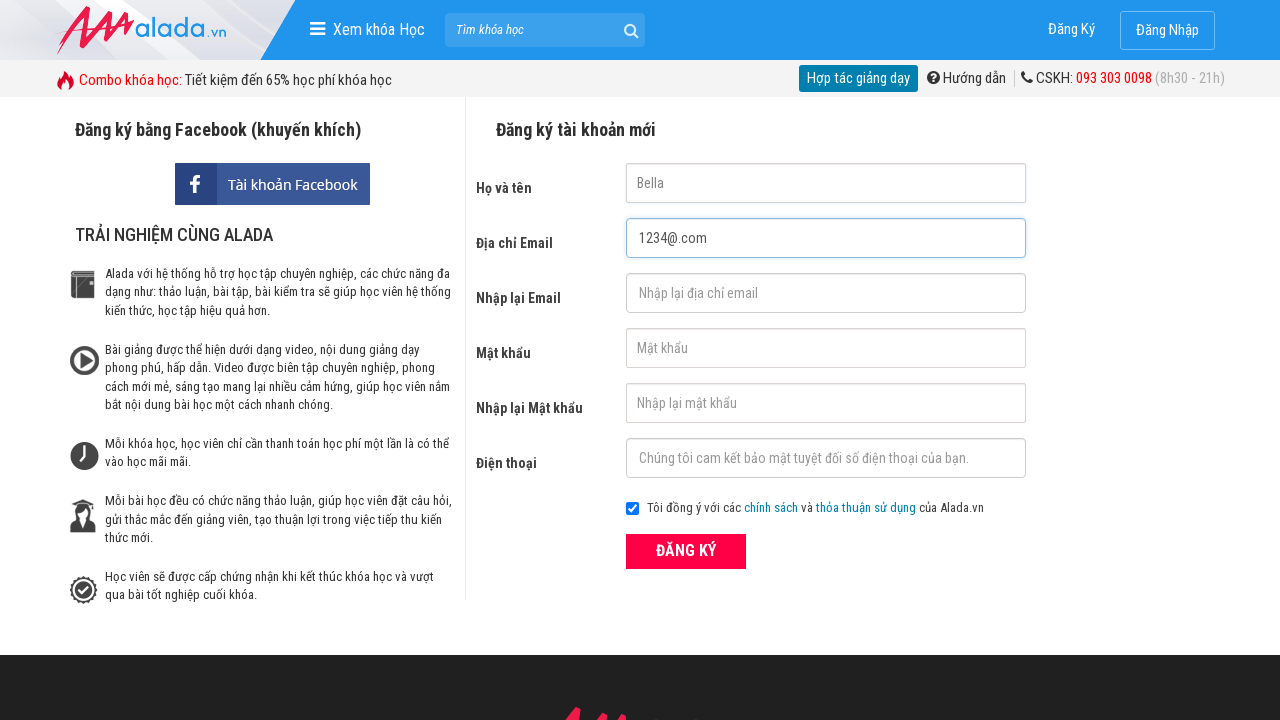

Filled confirm email field with '1234@.com' on input[id='txtCEmail']
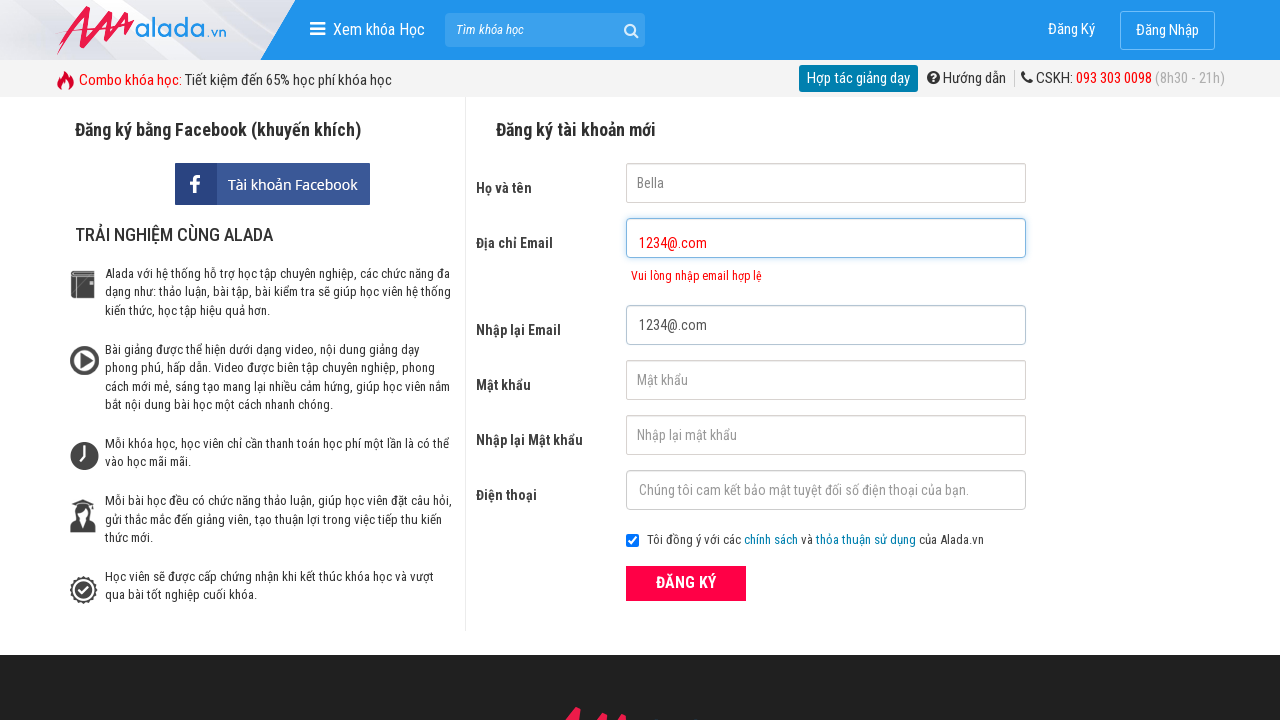

Filled password field with 'abcd1234' on input[id='txtPassword']
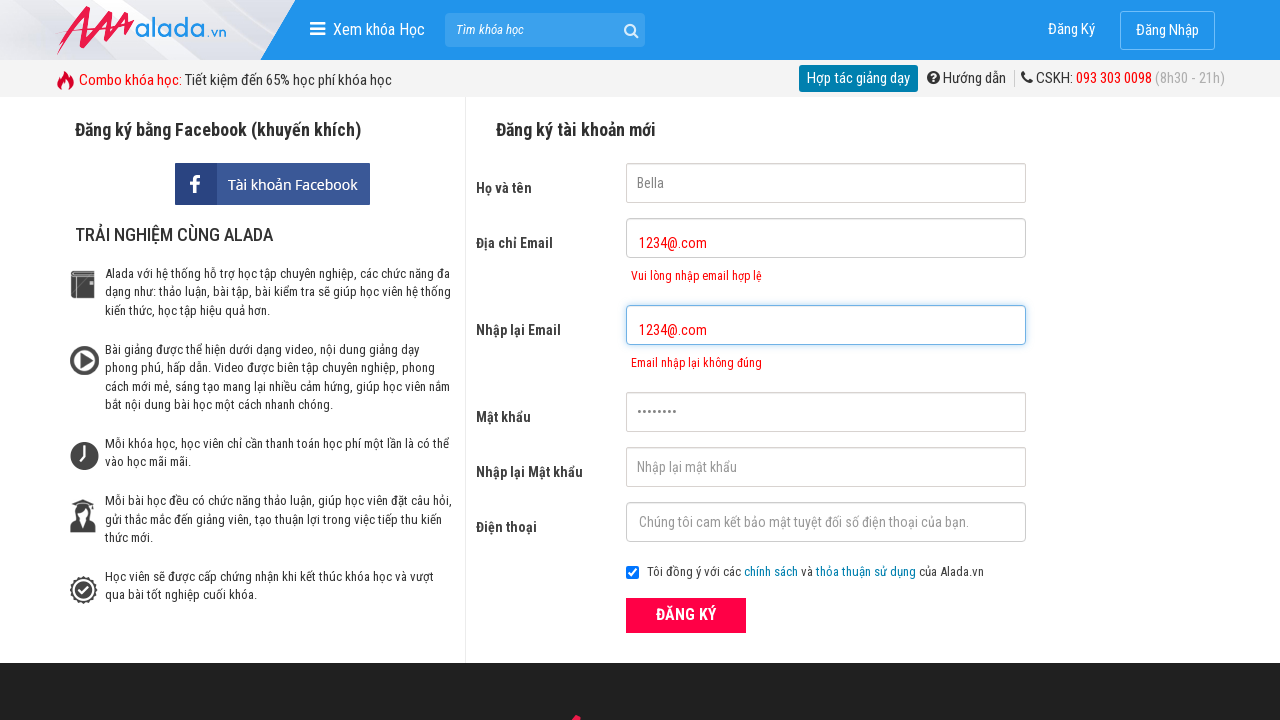

Filled confirm password field with 'abcd1234' on input[id='txtCPassword']
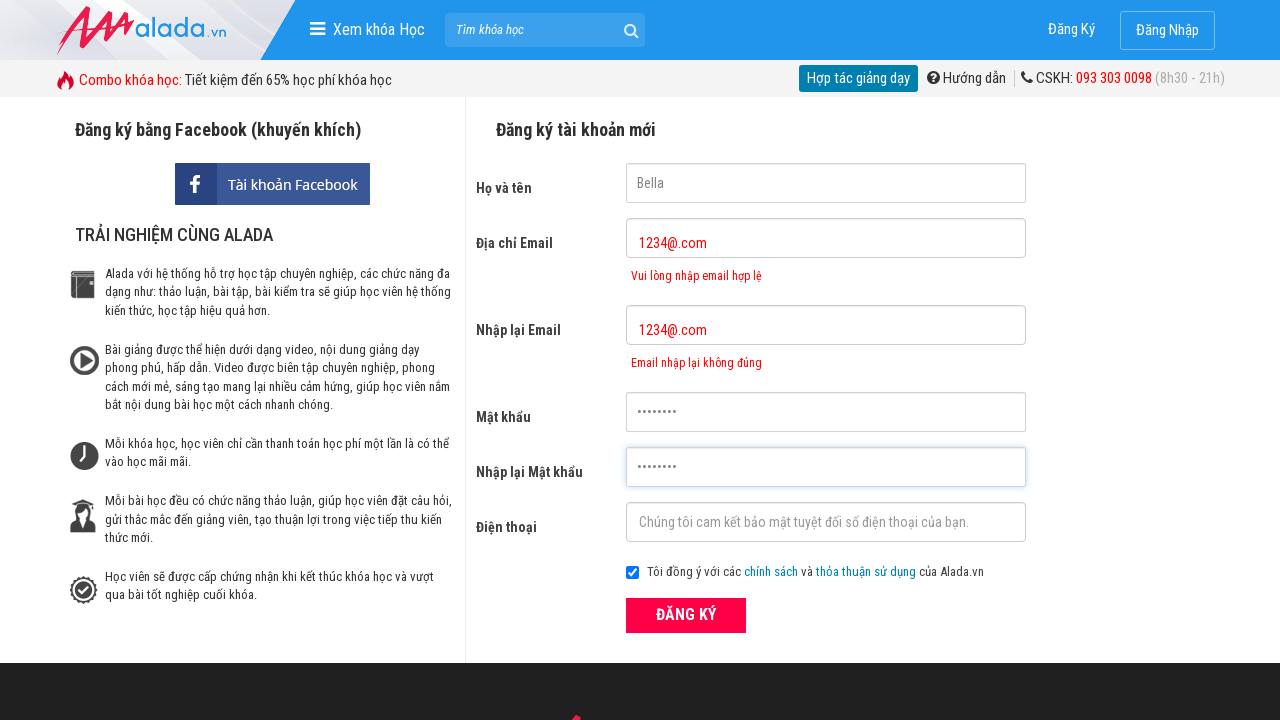

Filled phone field with '0373706904' on input[id='txtPhone']
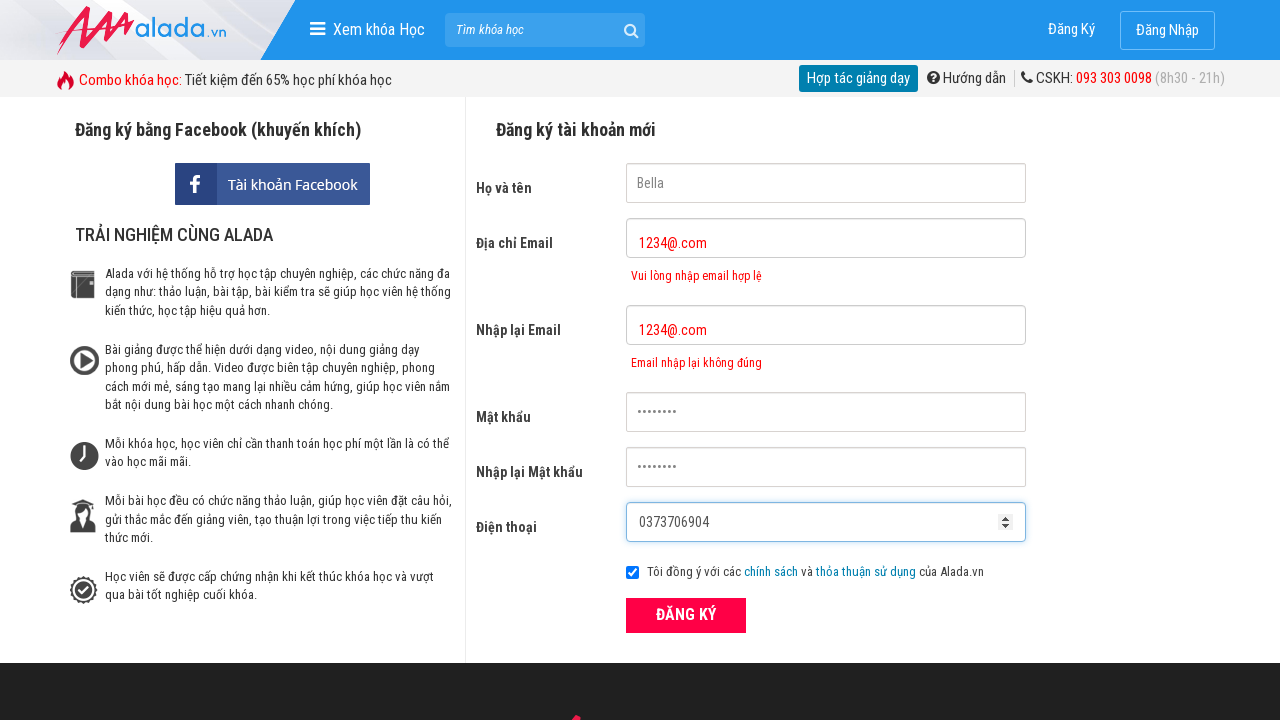

Clicked ĐĂNG KÝ (Register) button at (686, 615) on xpath=//form[@id='frmLogin']//button[text()='ĐĂNG KÝ']
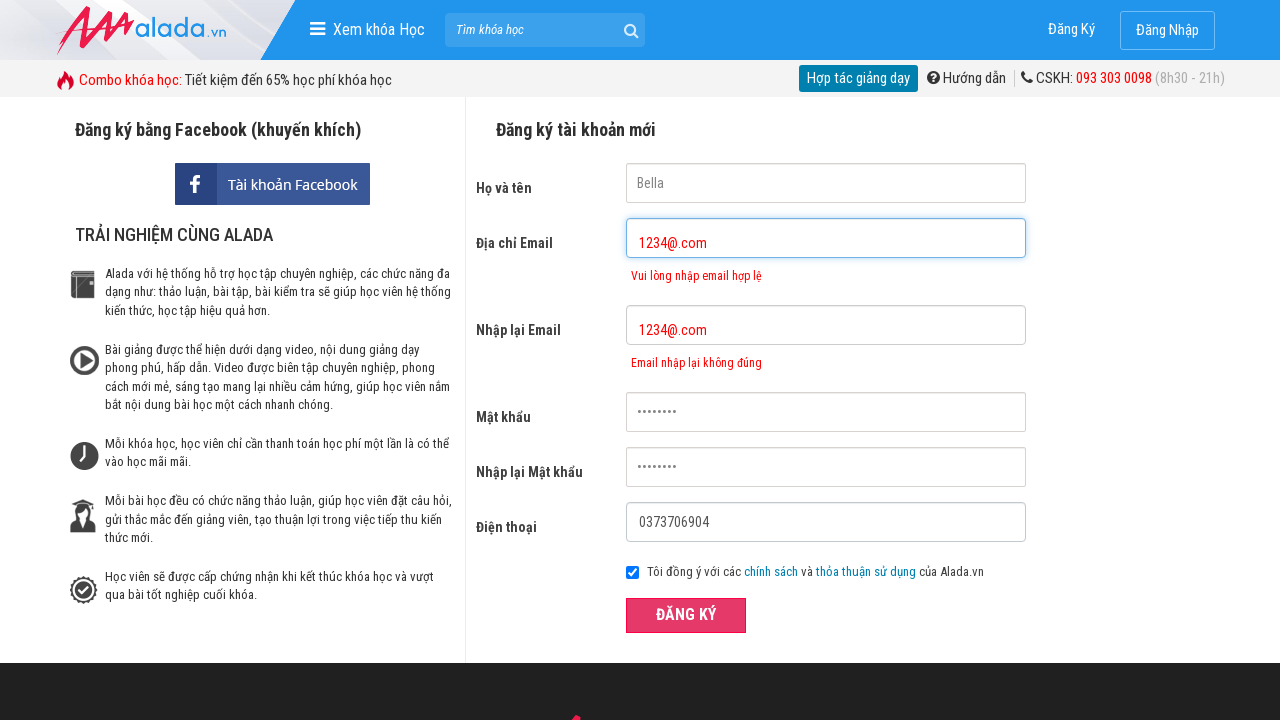

Verified email error message: 'Vui lòng nhập email hợp lệ'
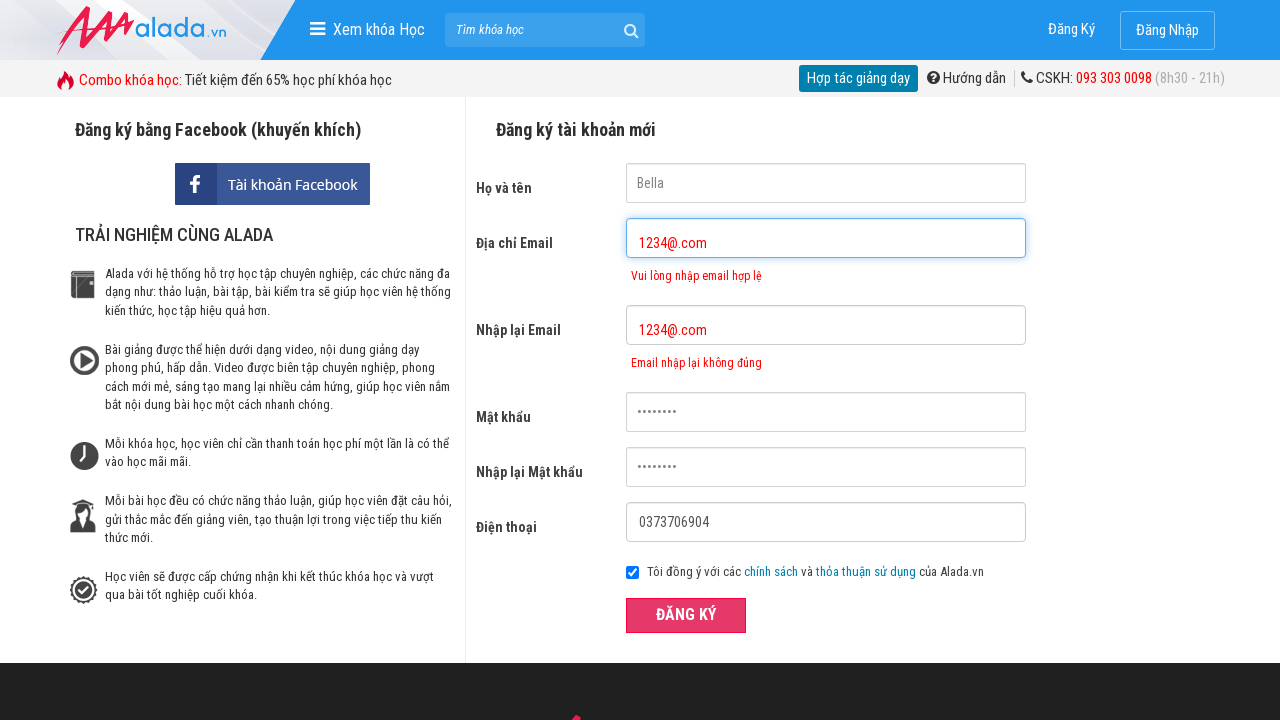

Verified confirm email error message: 'Email nhập lại không đúng'
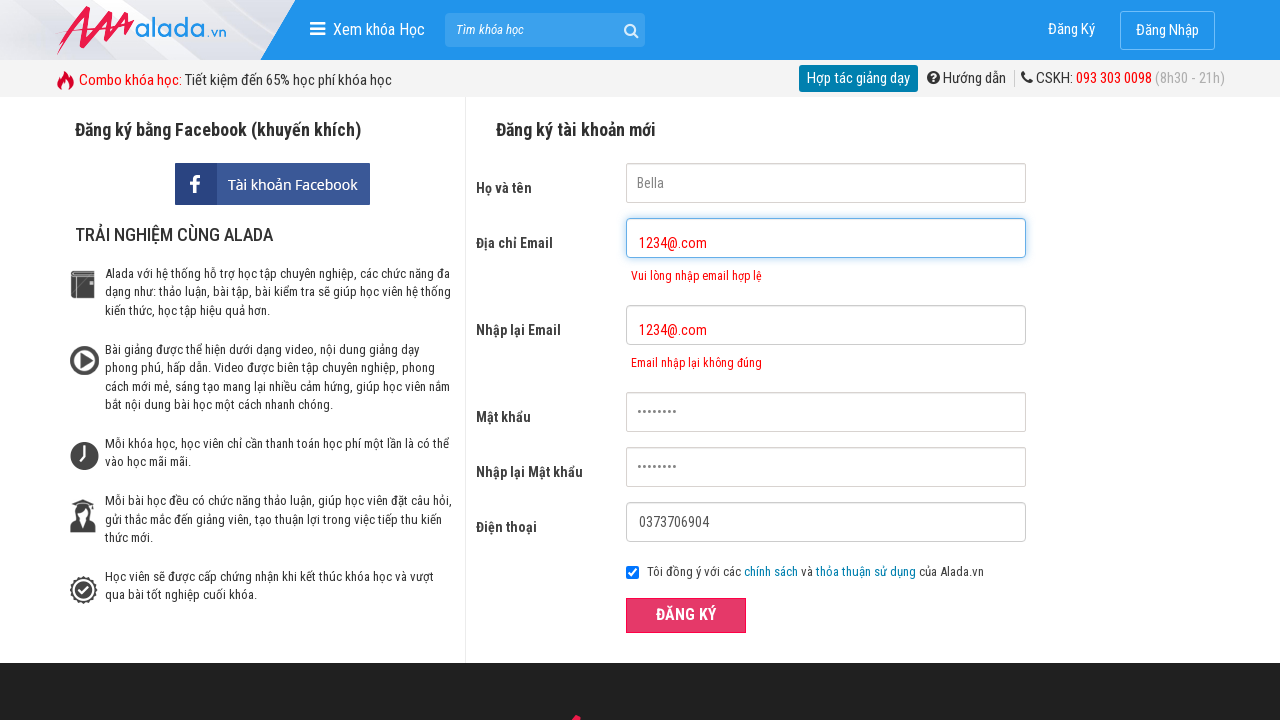

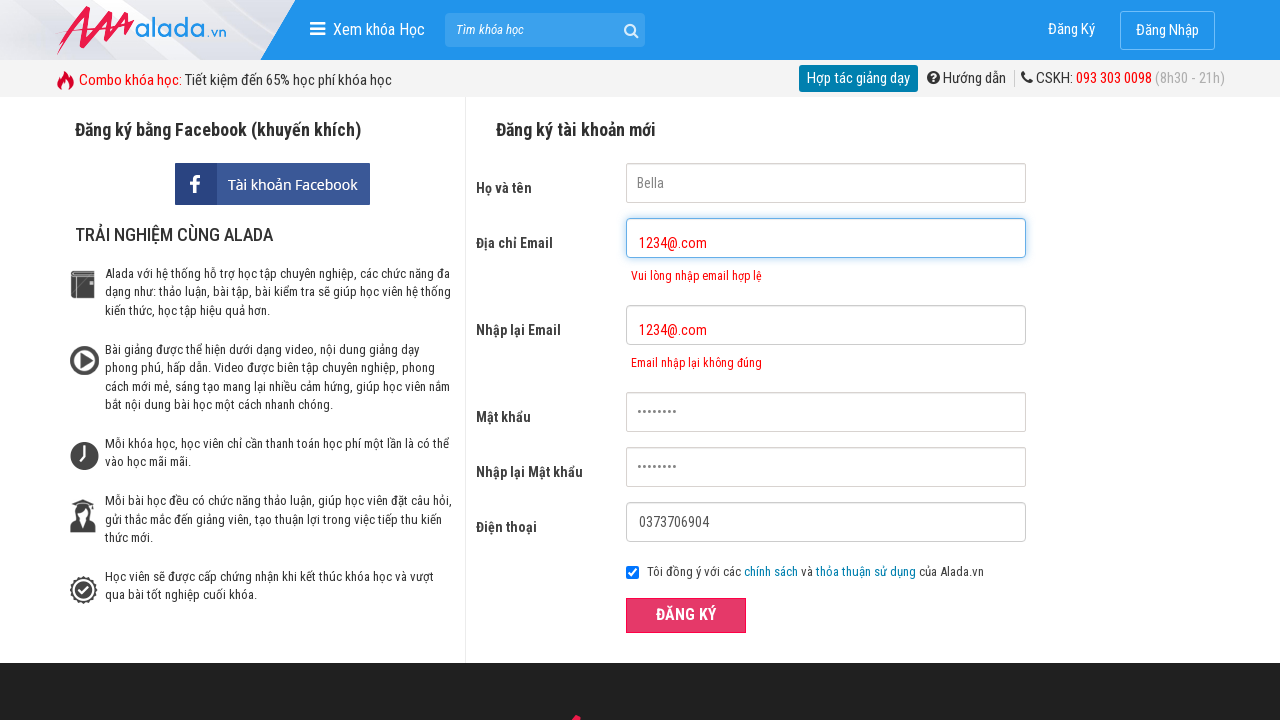